Tests adding a new employee by clicking the add employee button, selecting the new employee, filling in name, phone, and title fields, then saving the employee.

Starting URL: https://devmountain-qa.github.io/employee-manager/1.2_Version/index.html

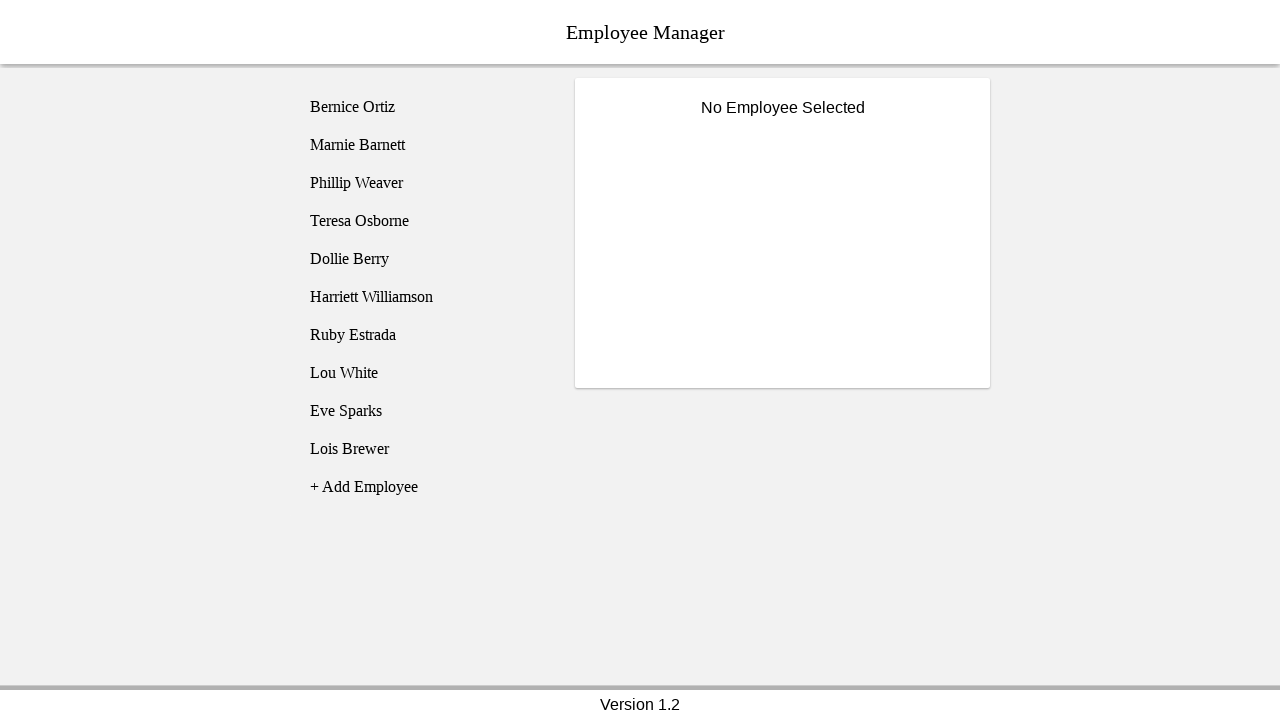

Page header loaded
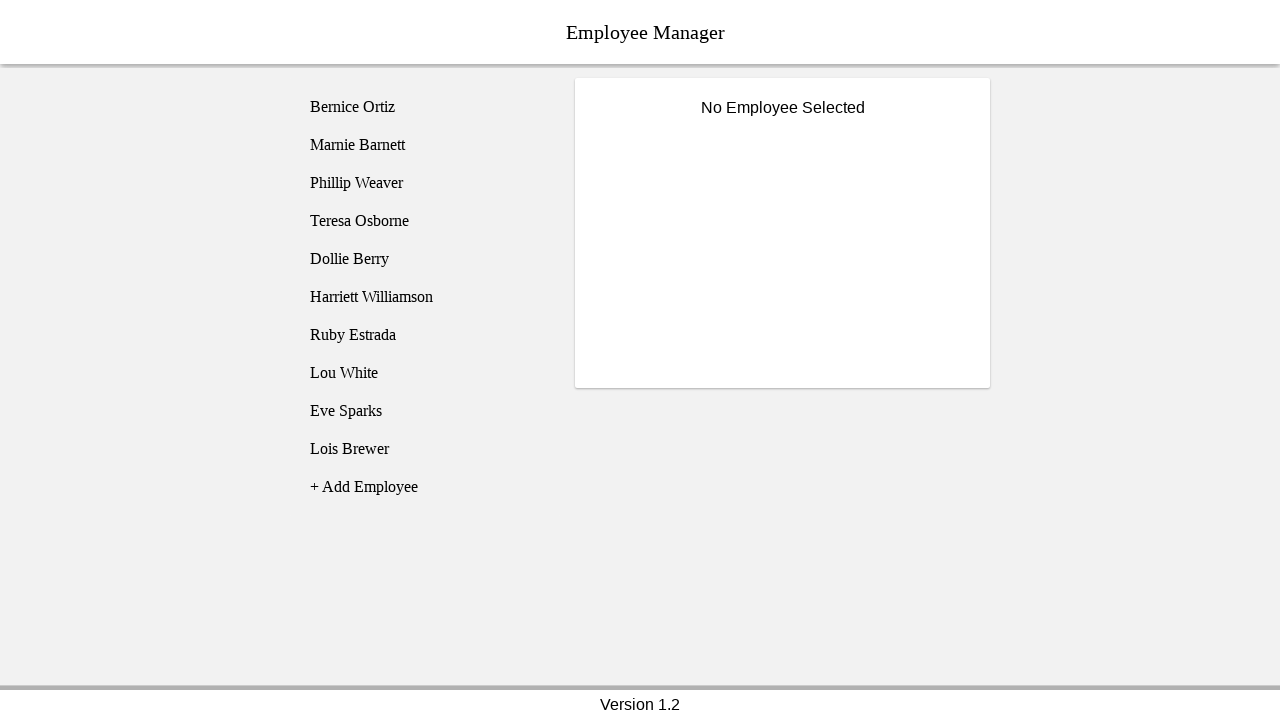

Clicked add employee button at (425, 487) on [name='addEmployee']
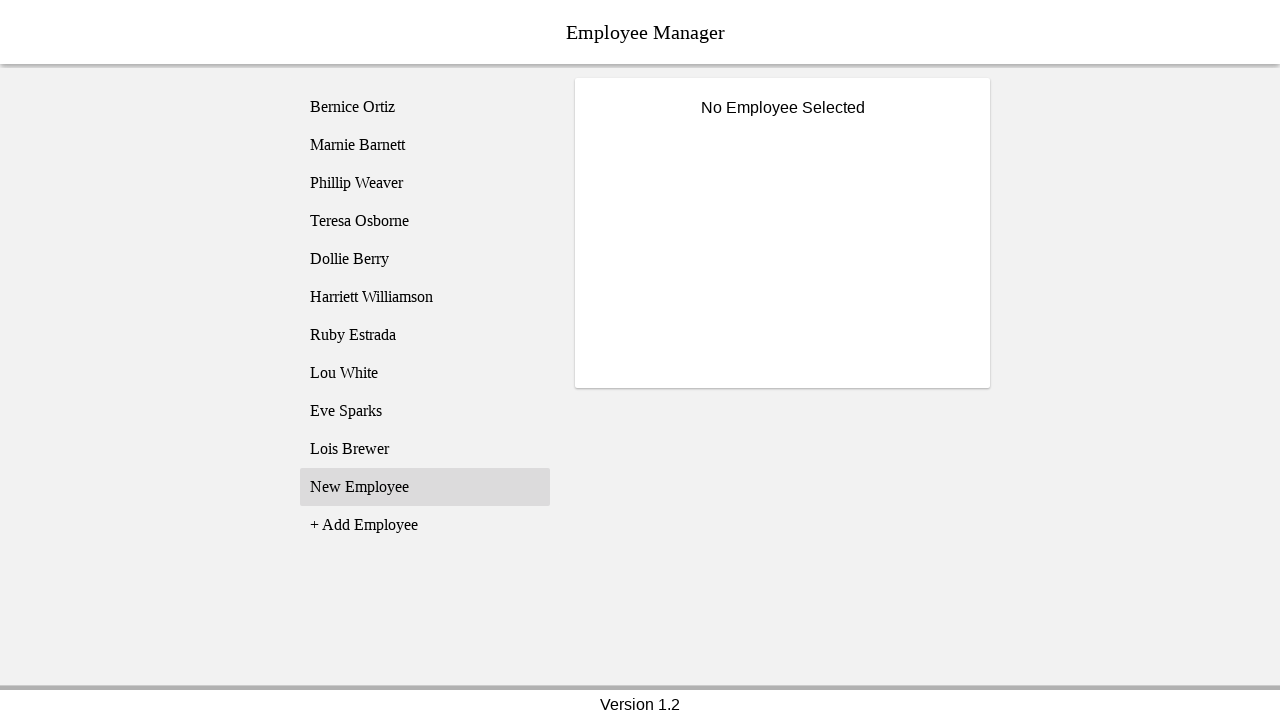

Selected new employee from list at (425, 487) on (//li[@class='listText'])[11]
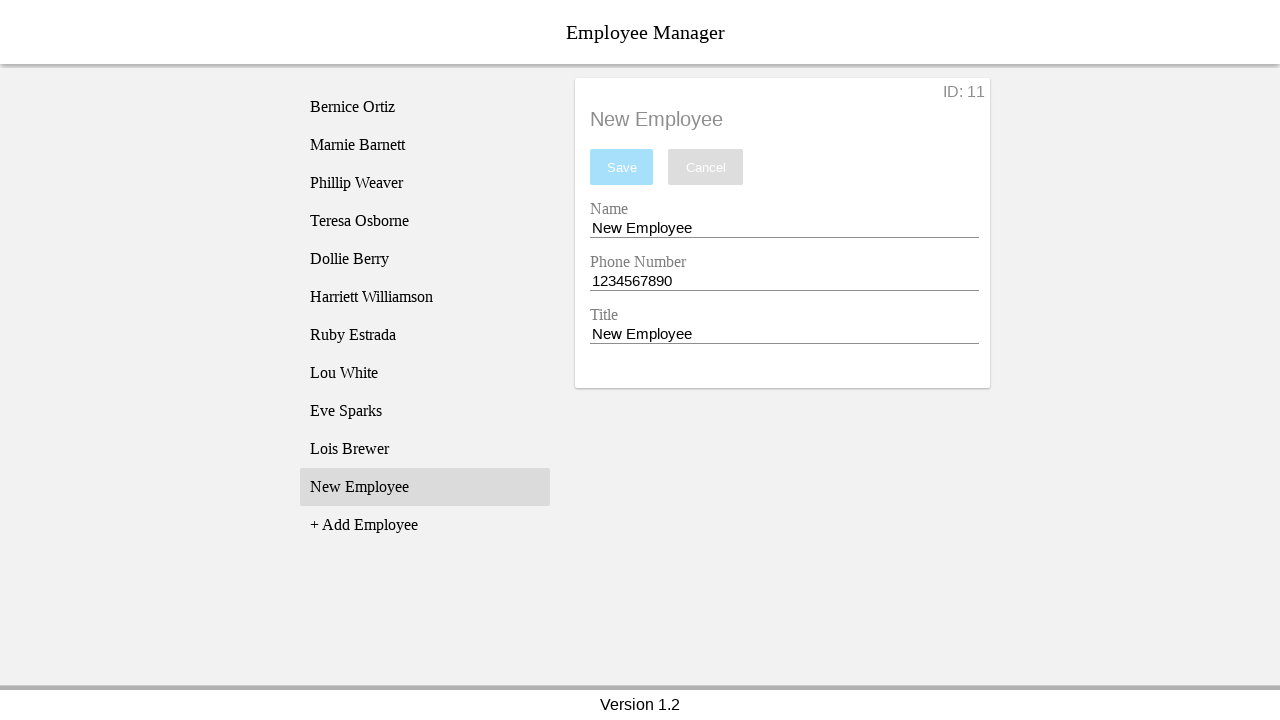

Clicked name entry field at (784, 228) on input[name='nameEntry']
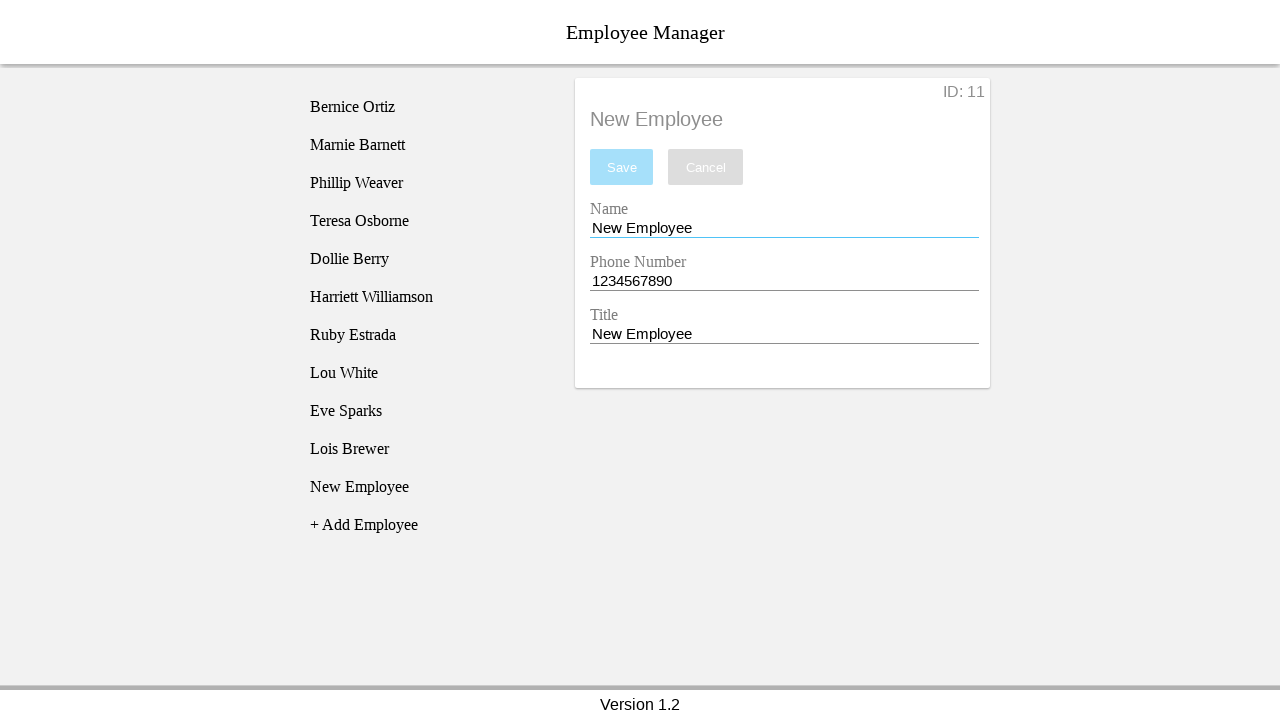

Filled name field with 'Bob the Builder' on input[name='nameEntry']
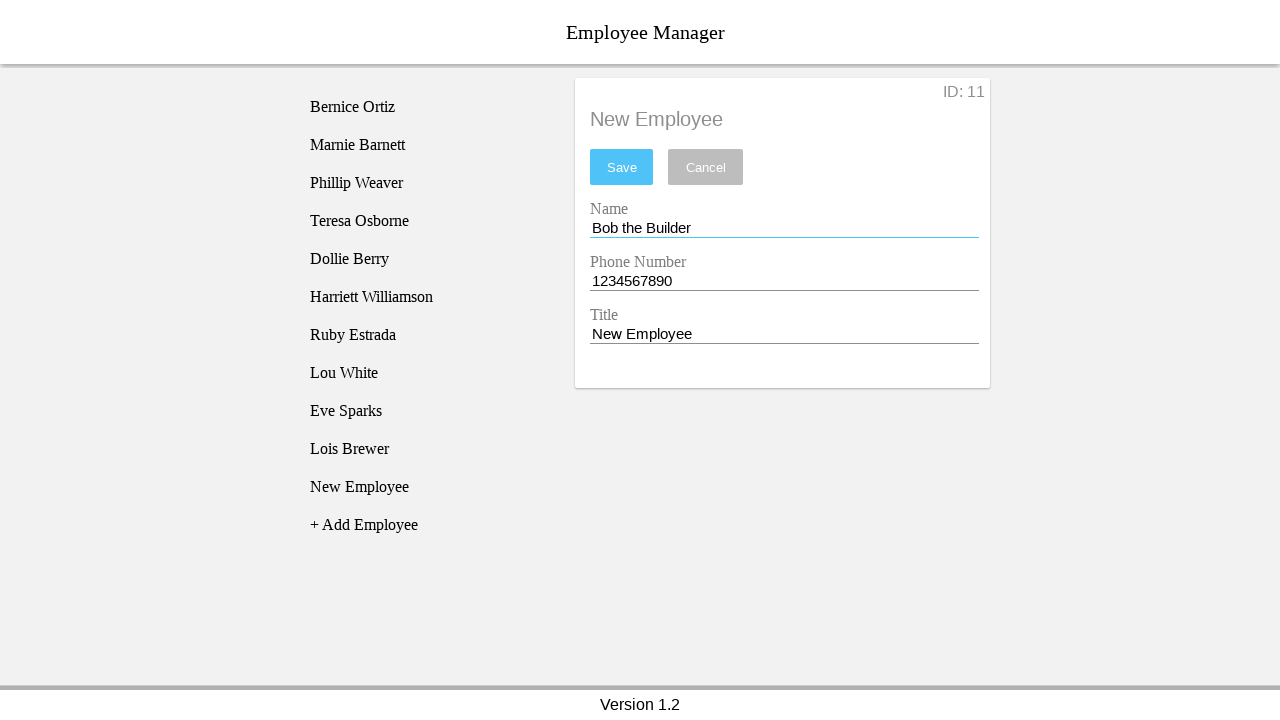

Clicked phone entry field at (784, 281) on input[name='phoneEntry']
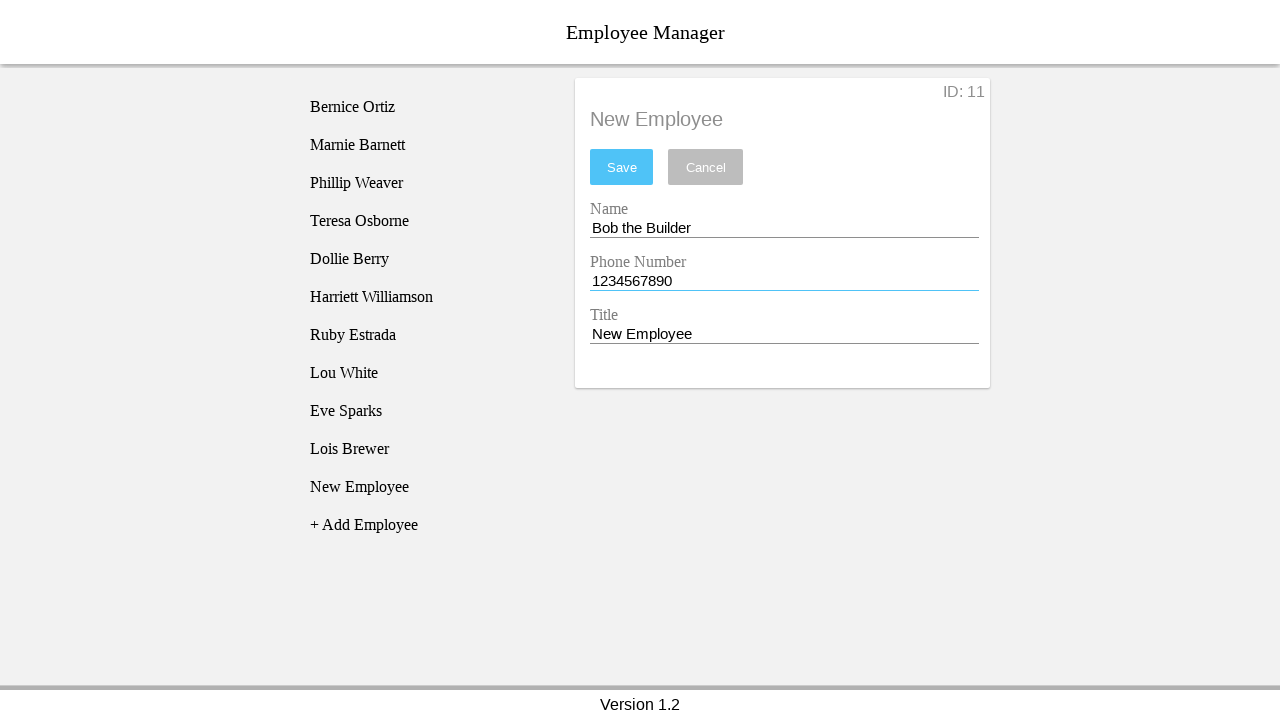

Filled phone field with '8018000000' on input[name='phoneEntry']
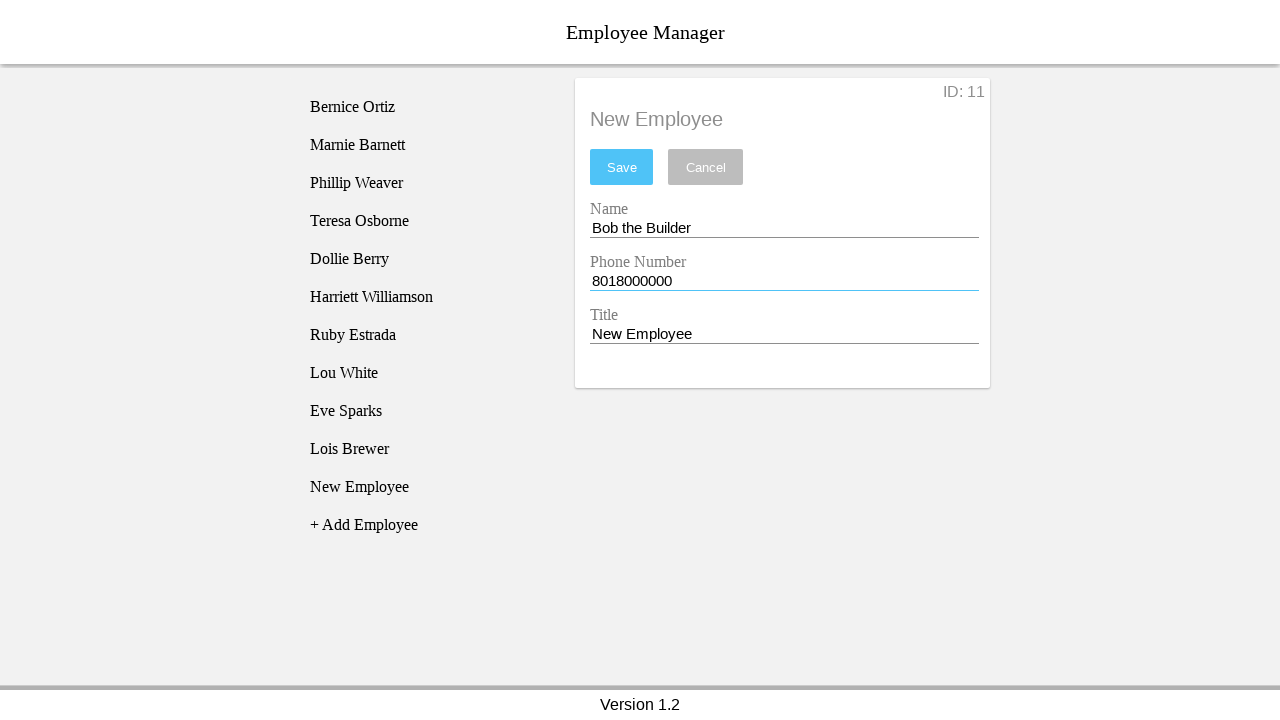

Clicked title entry field at (784, 334) on input[name='titleEntry']
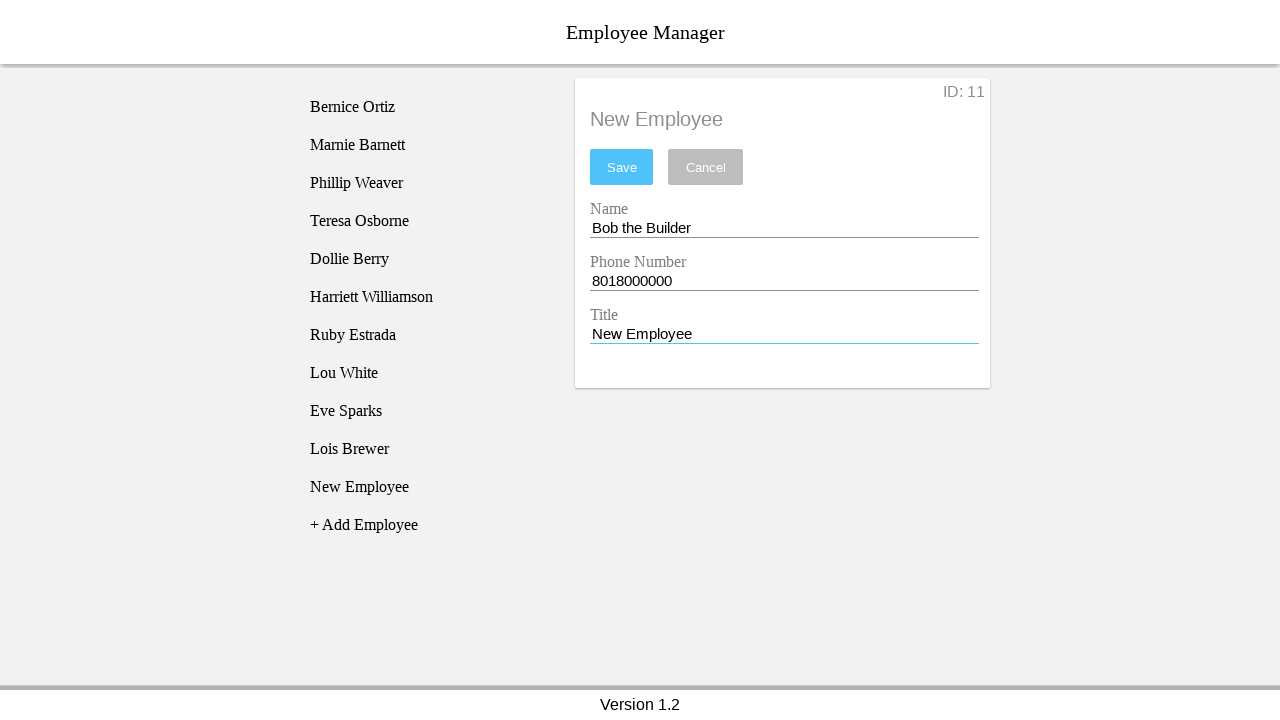

Filled title field with 'The Fixer' on input[name='titleEntry']
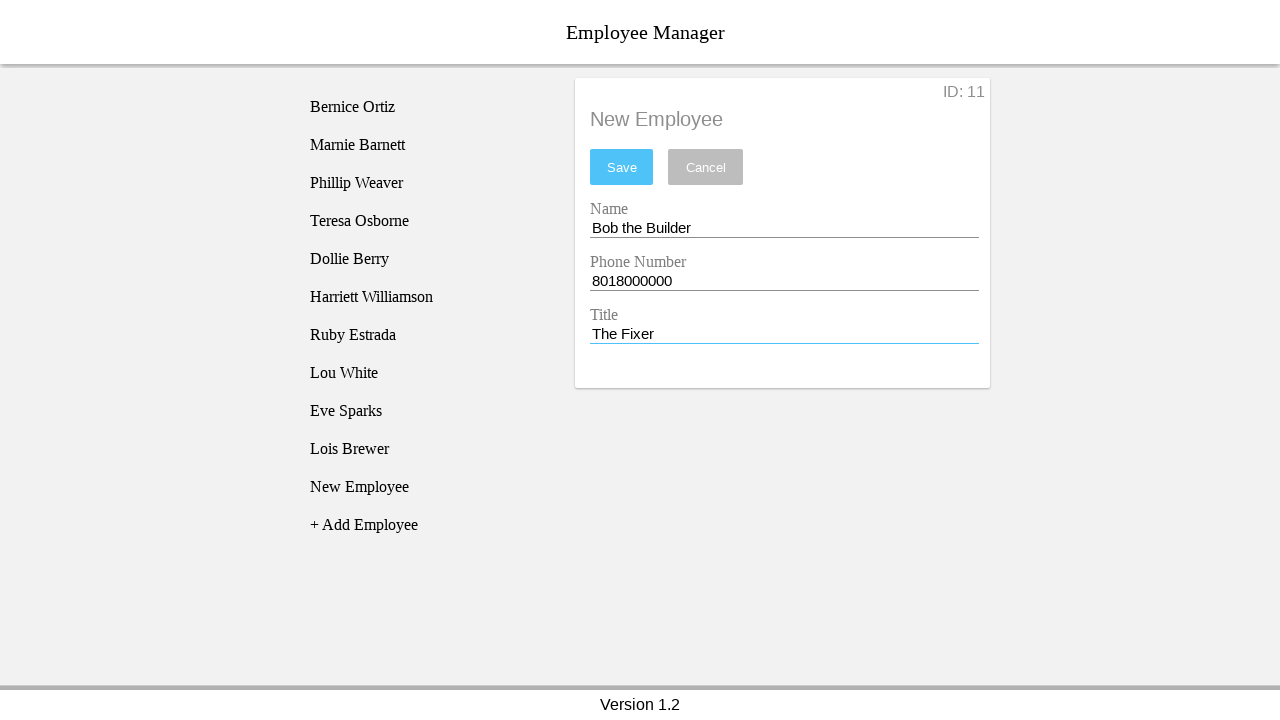

Clicked save button to save employee at (622, 167) on #saveBtn
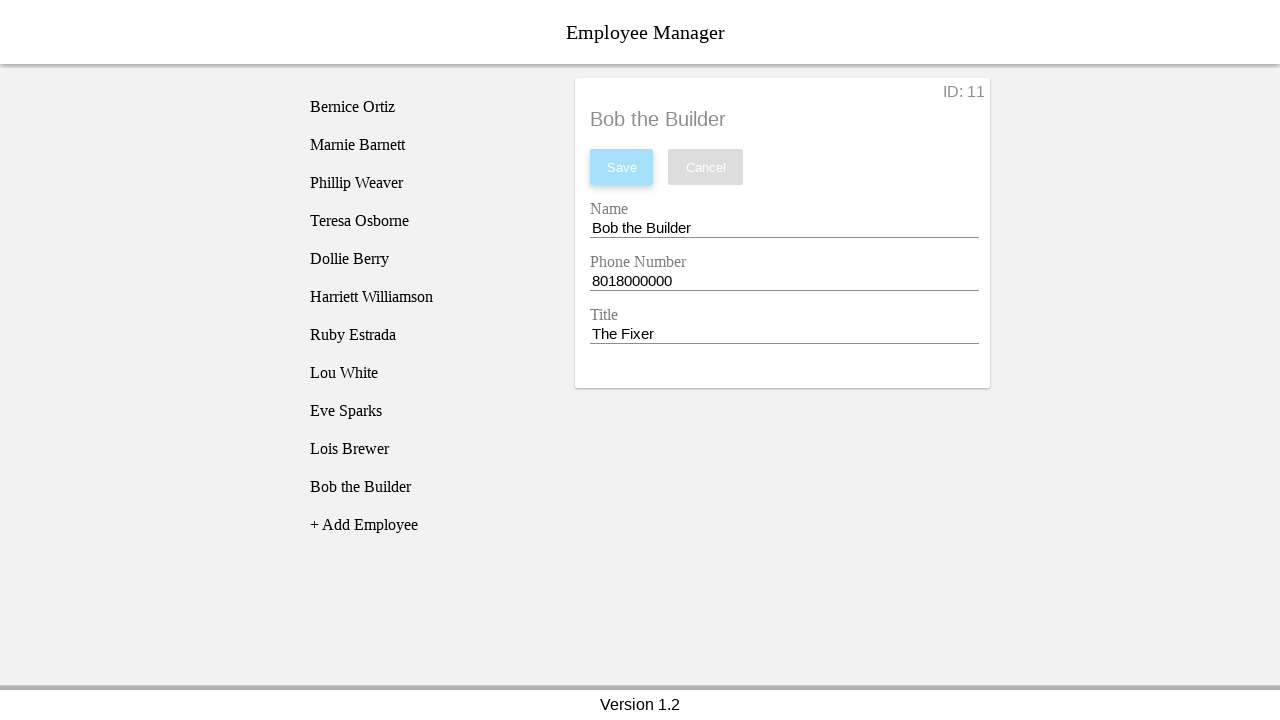

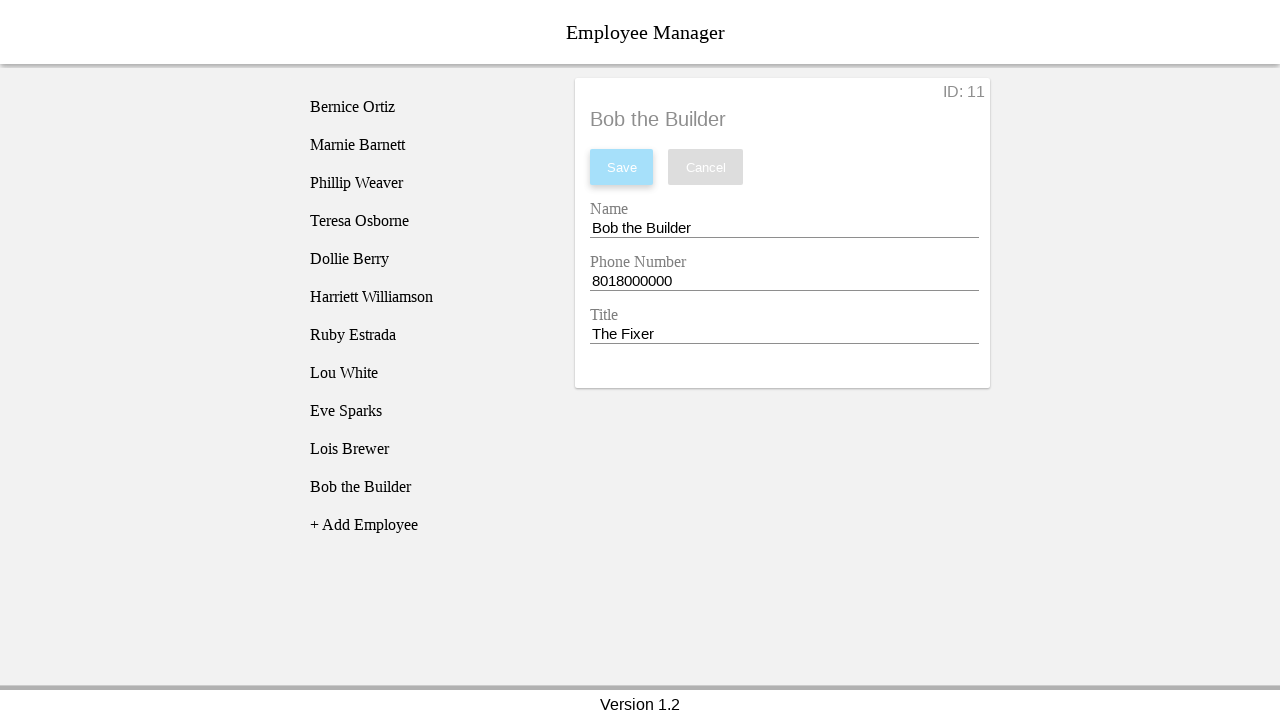